Tests A/B Testing page by clicking the link and verifying that paragraph and h3 elements are present on the page

Starting URL: https://the-internet.herokuapp.com

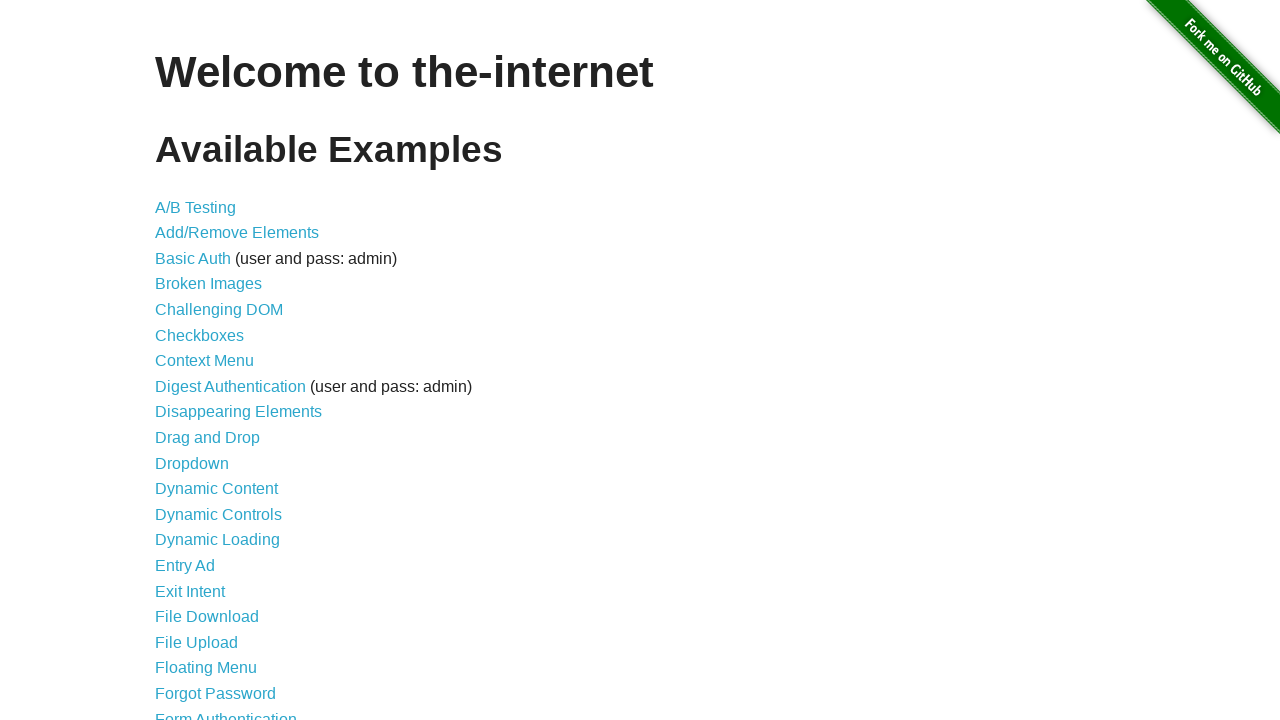

Clicked on A/B Testing link at (196, 207) on a:text('A/B Testing')
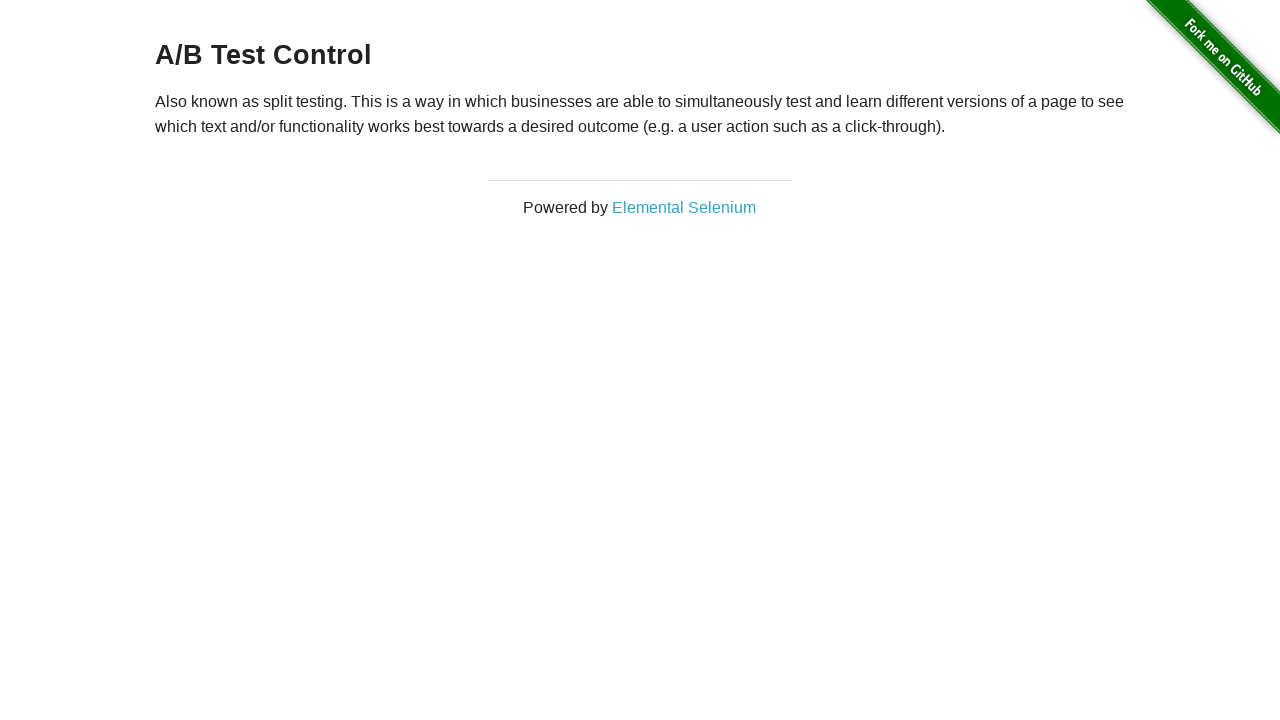

A/B Testing page loaded with URL containing 'abtest'
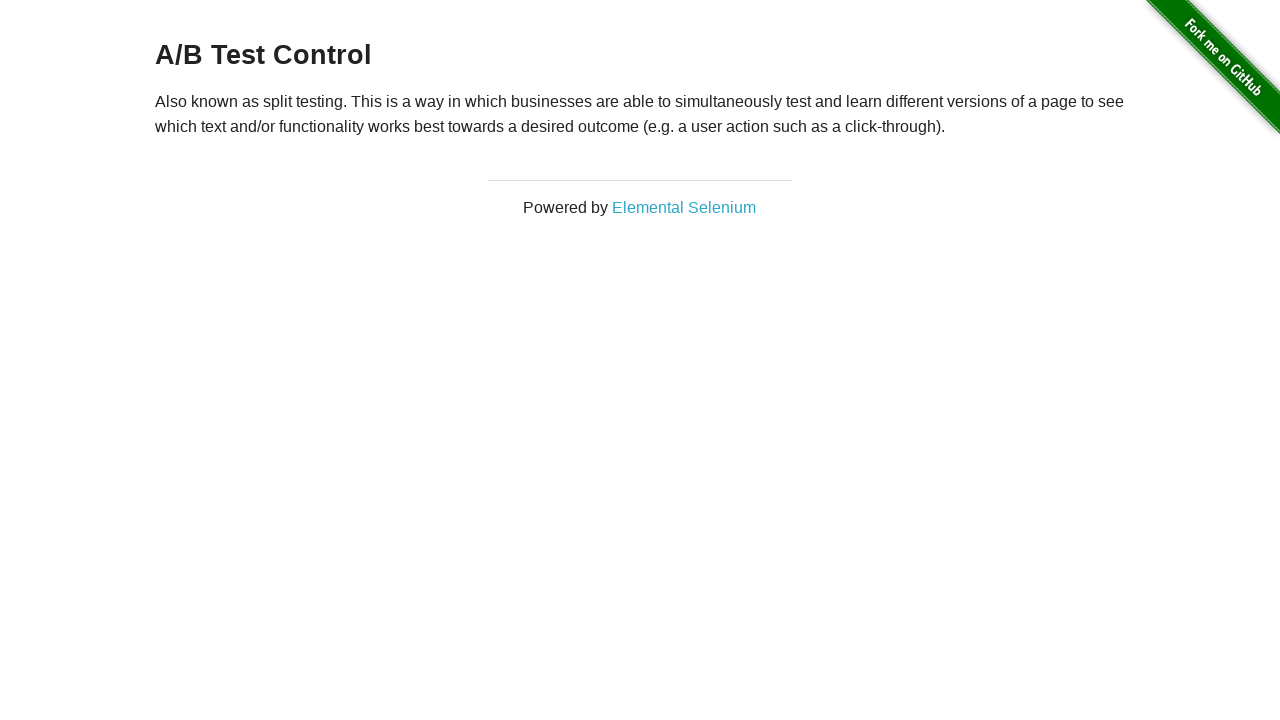

Verified paragraph element is present on page
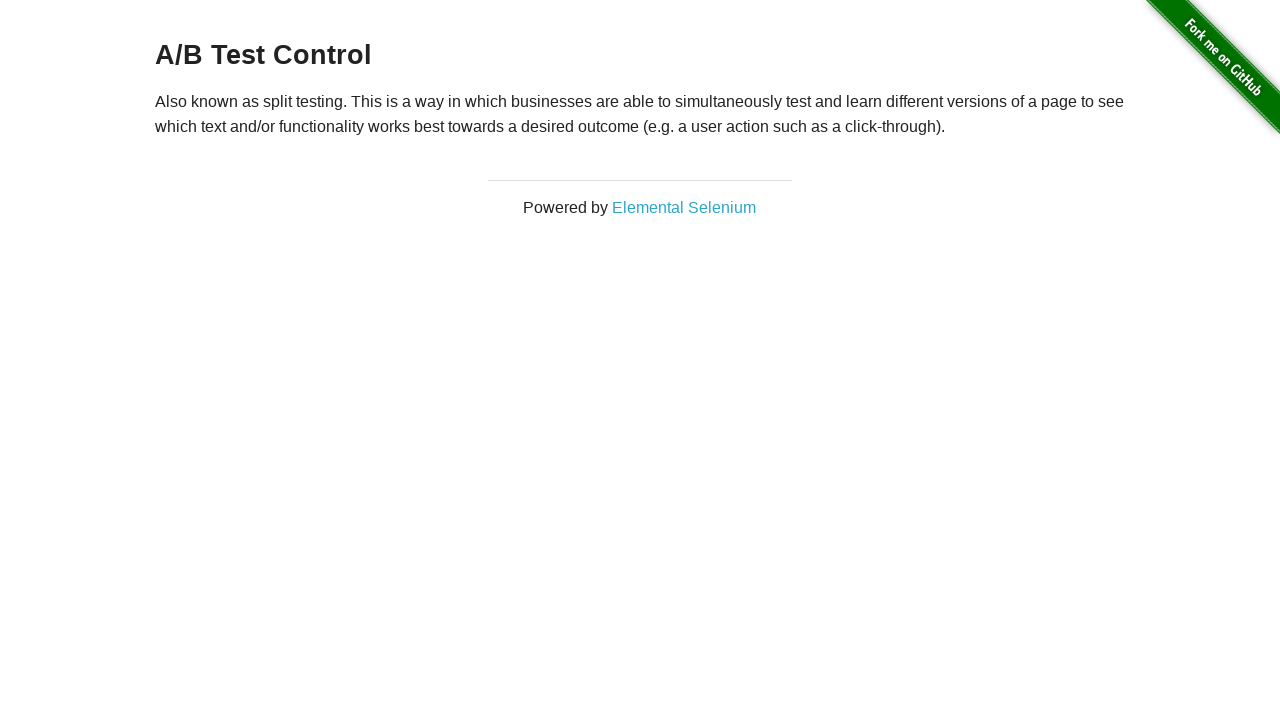

Verified h3 element is present on page
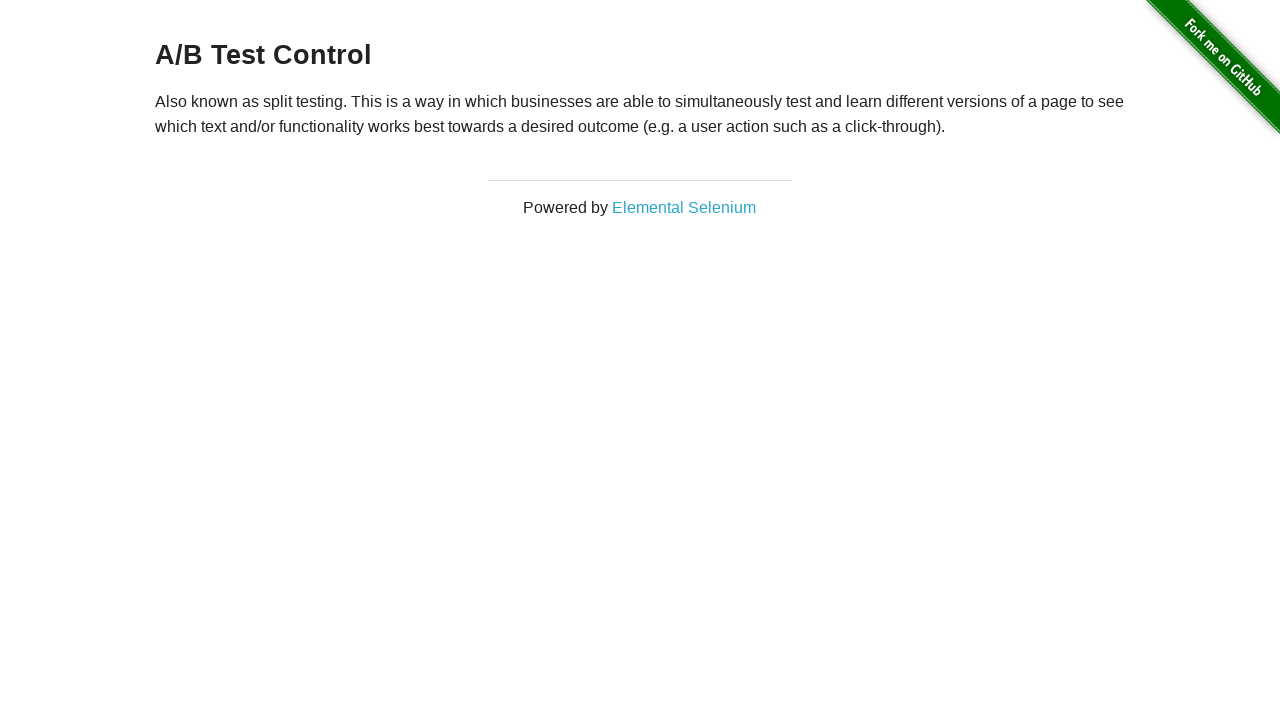

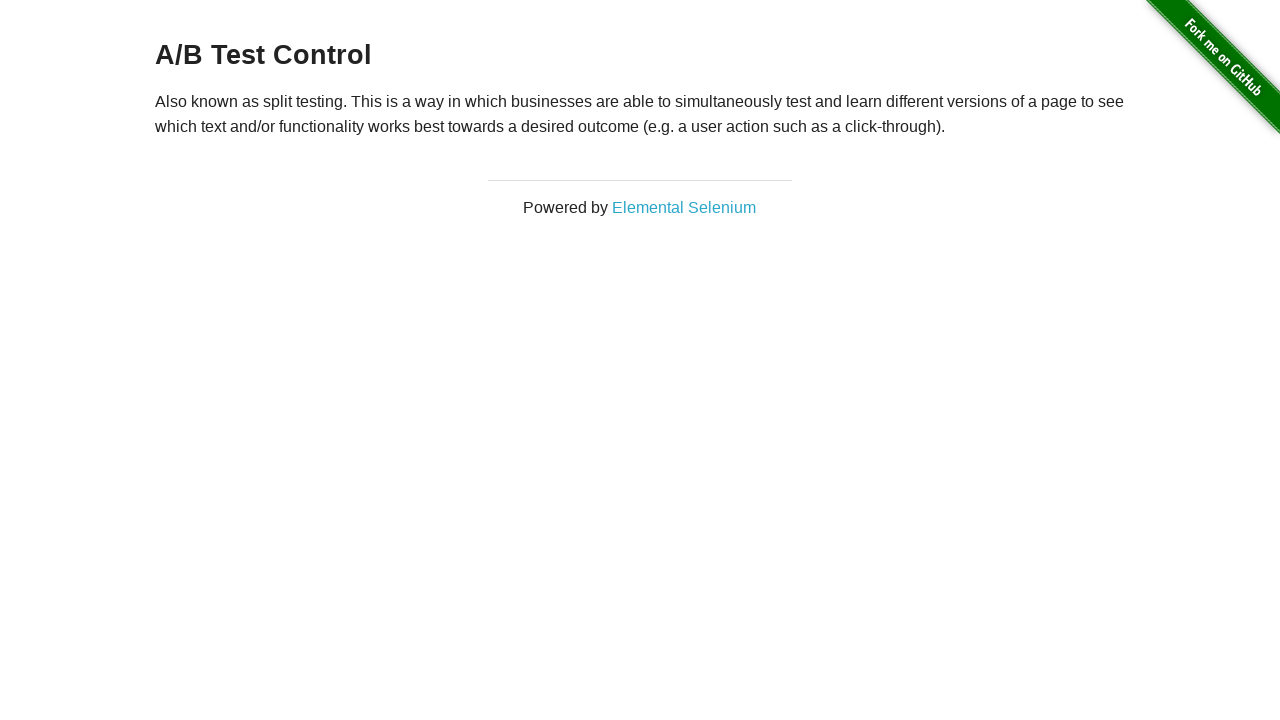